Tests navigation to the form authentication page by clicking the login link

Starting URL: https://the-internet.herokuapp.com/

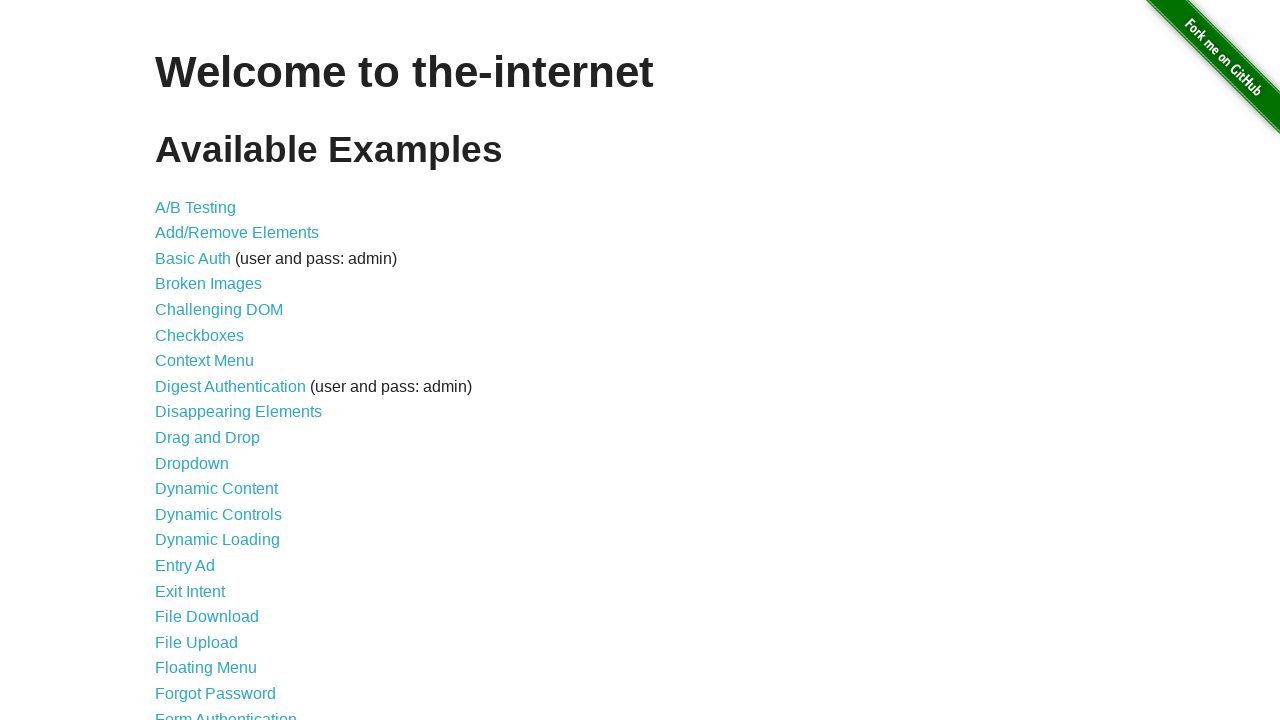

Clicked on the login link to navigate to form authentication page at (226, 712) on a[href='/login']
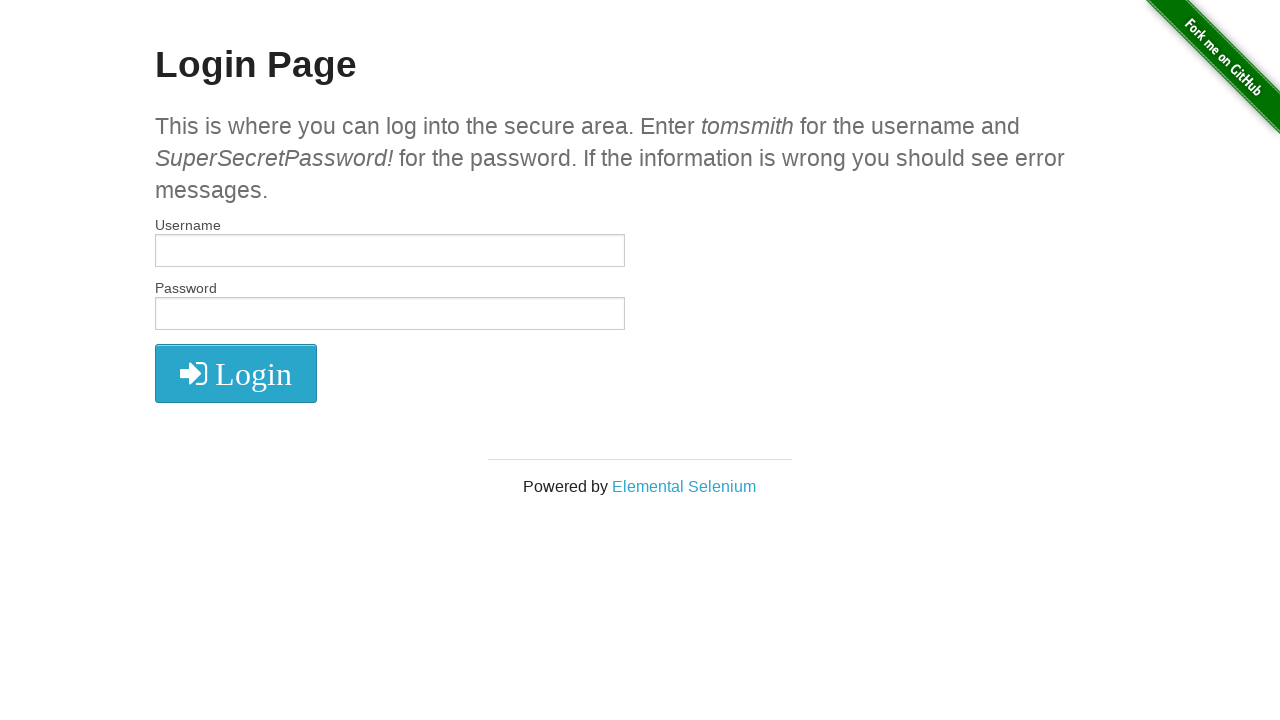

Form authentication page loaded successfully
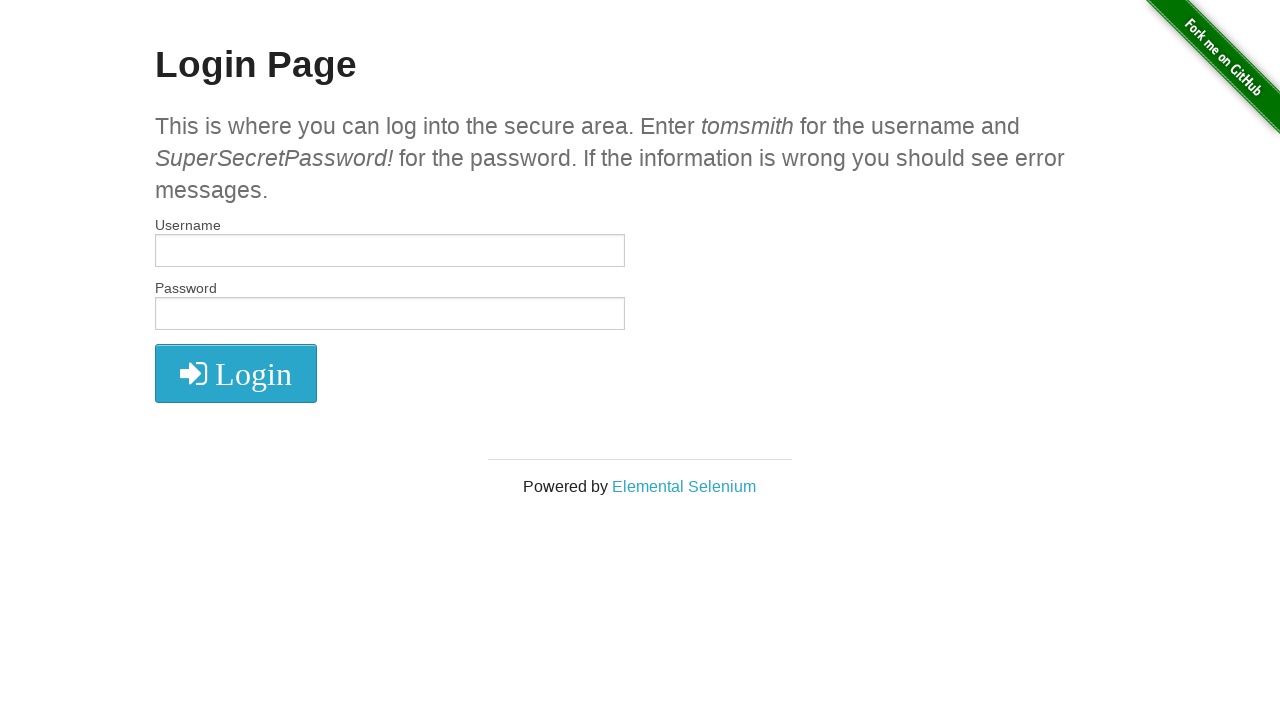

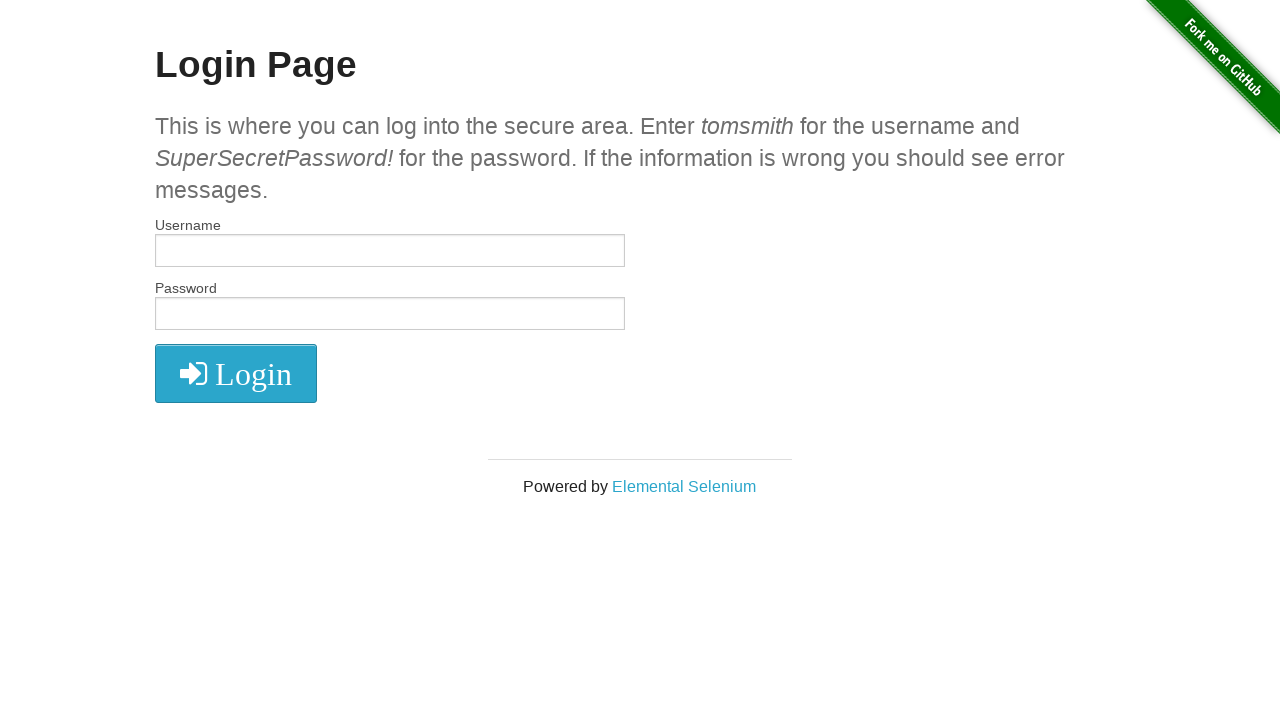